Tests dynamic dropdown selection by clicking on origin station field and selecting departure and arrival cities

Starting URL: https://rahulshettyacademy.com/dropdownsPractise/

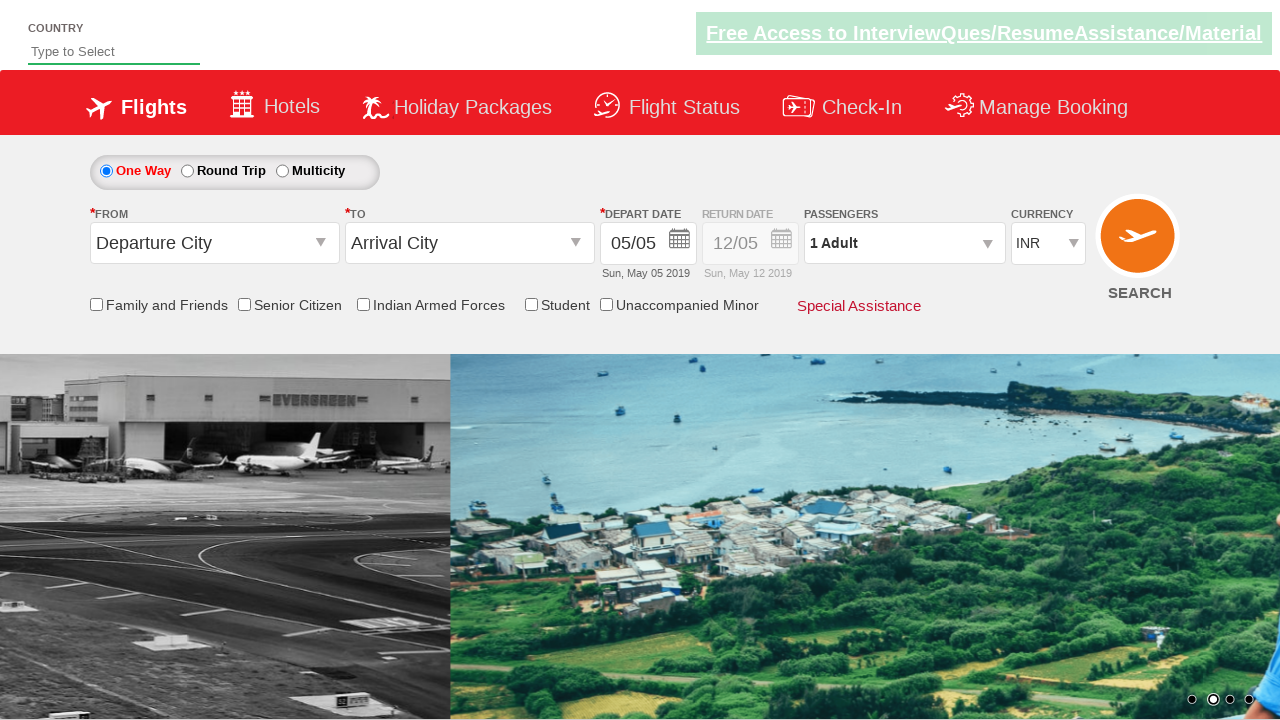

Clicked on origin station dropdown field at (214, 243) on input#ctl00_mainContent_ddl_originStation1_CTXT
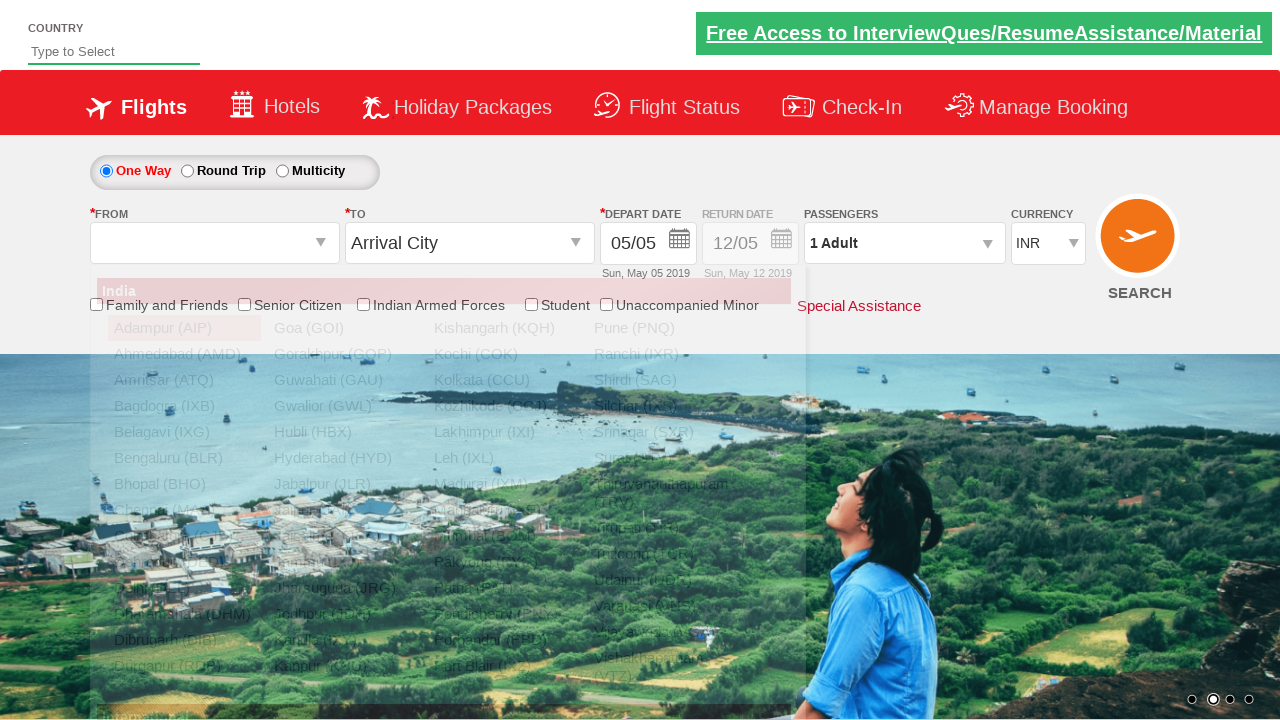

Selected departure city AMD (Ahmedabad) at (184, 354) on a[value='AMD']
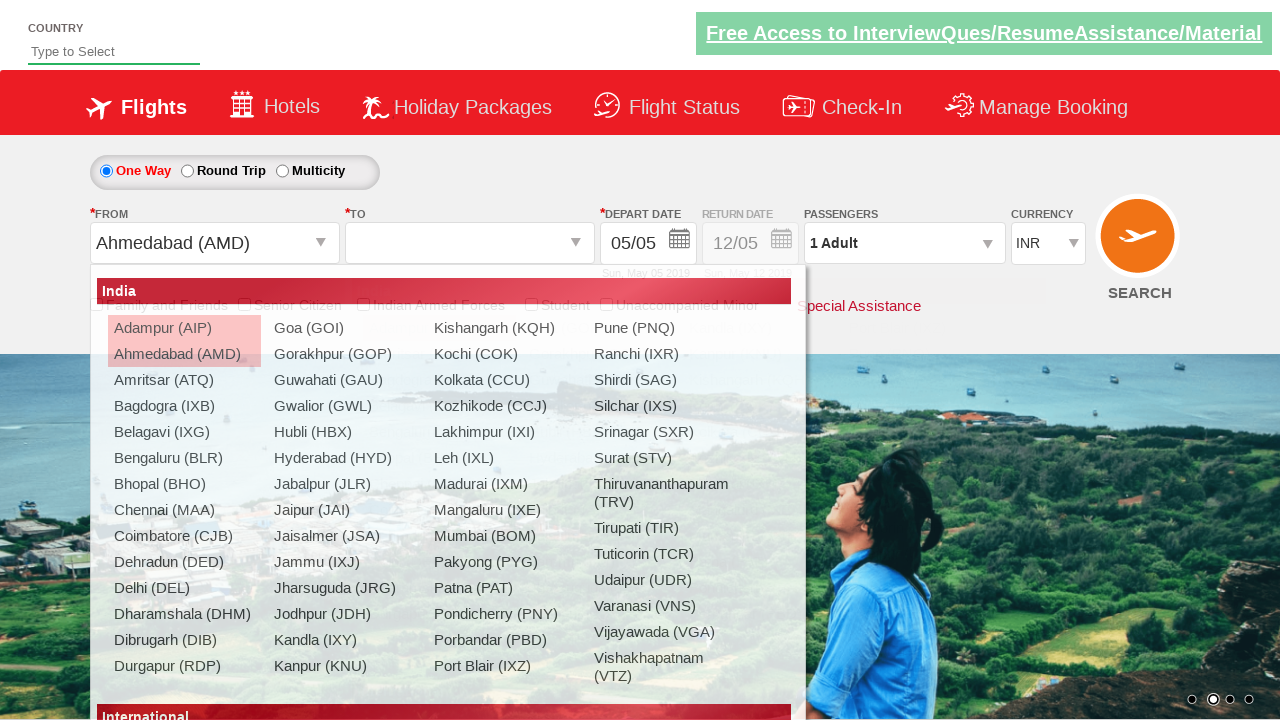

Selected arrival city SXR (Srinagar) at (919, 406) on (//a[@value='SXR'])[2]
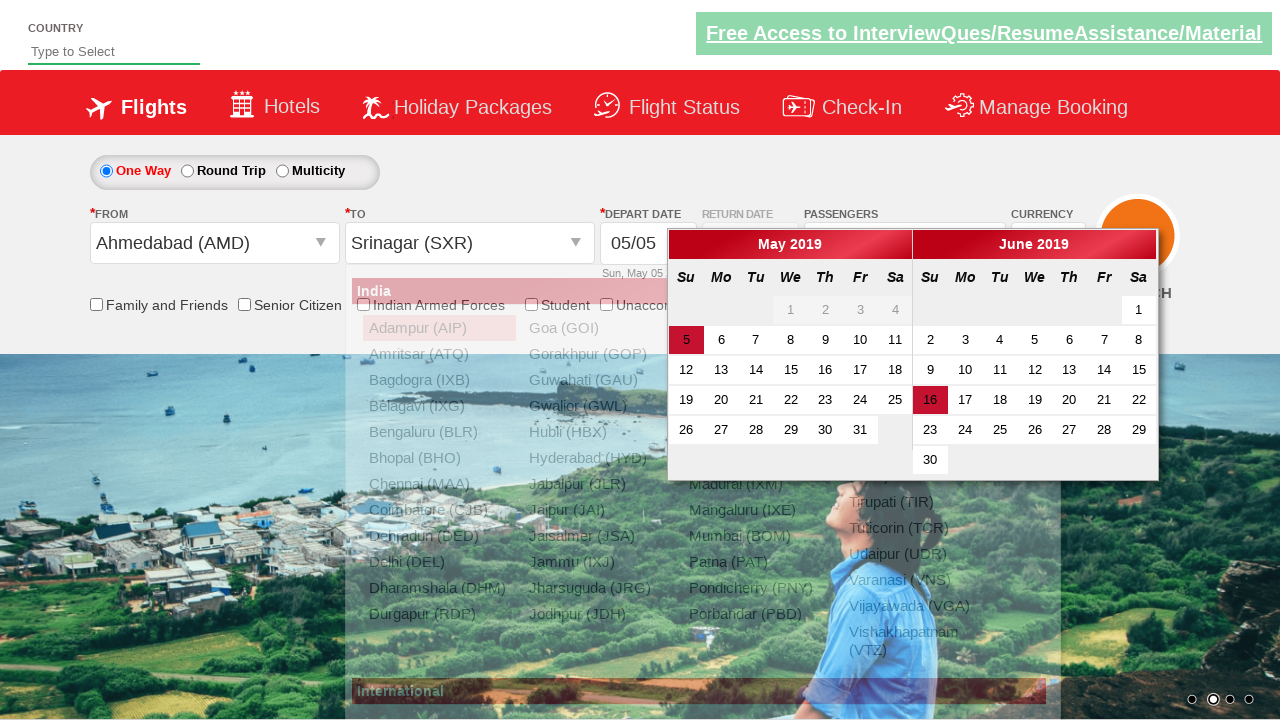

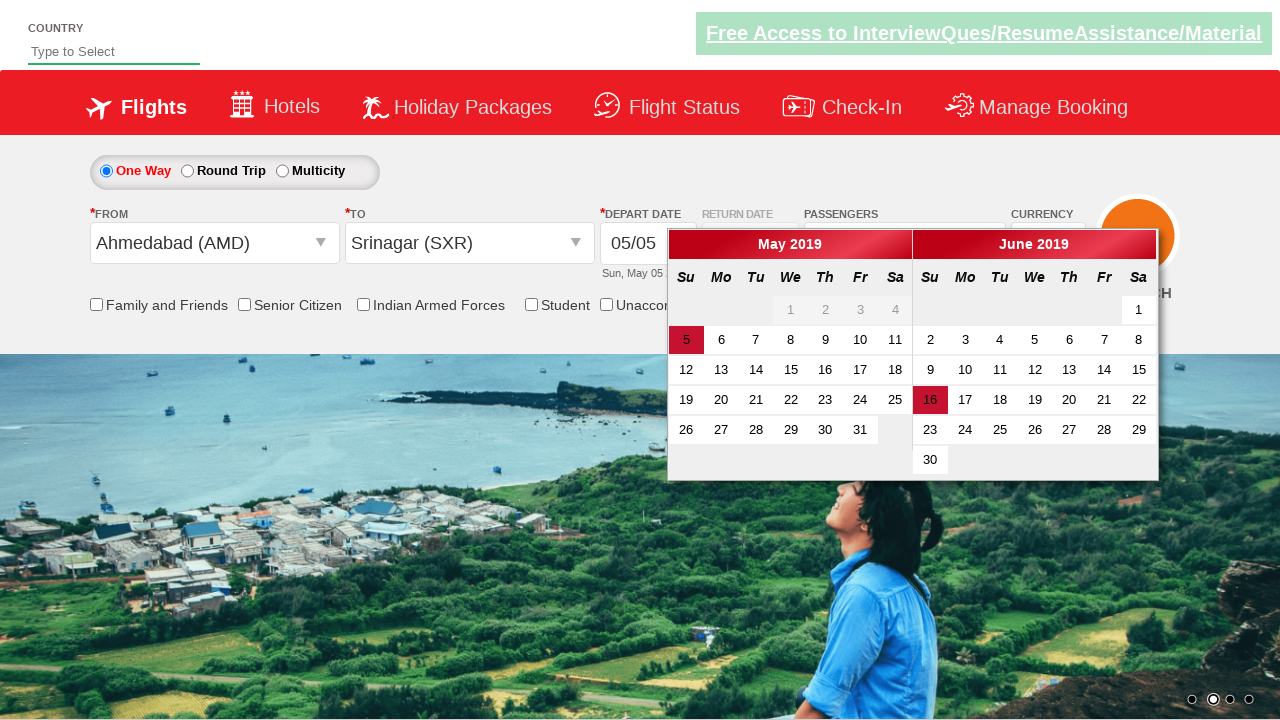